Fills out a practice form with personal information including name, email, password, gender selection, and birthdate, then submits the form

Starting URL: https://rahulshettyacademy.com/angularpractice/

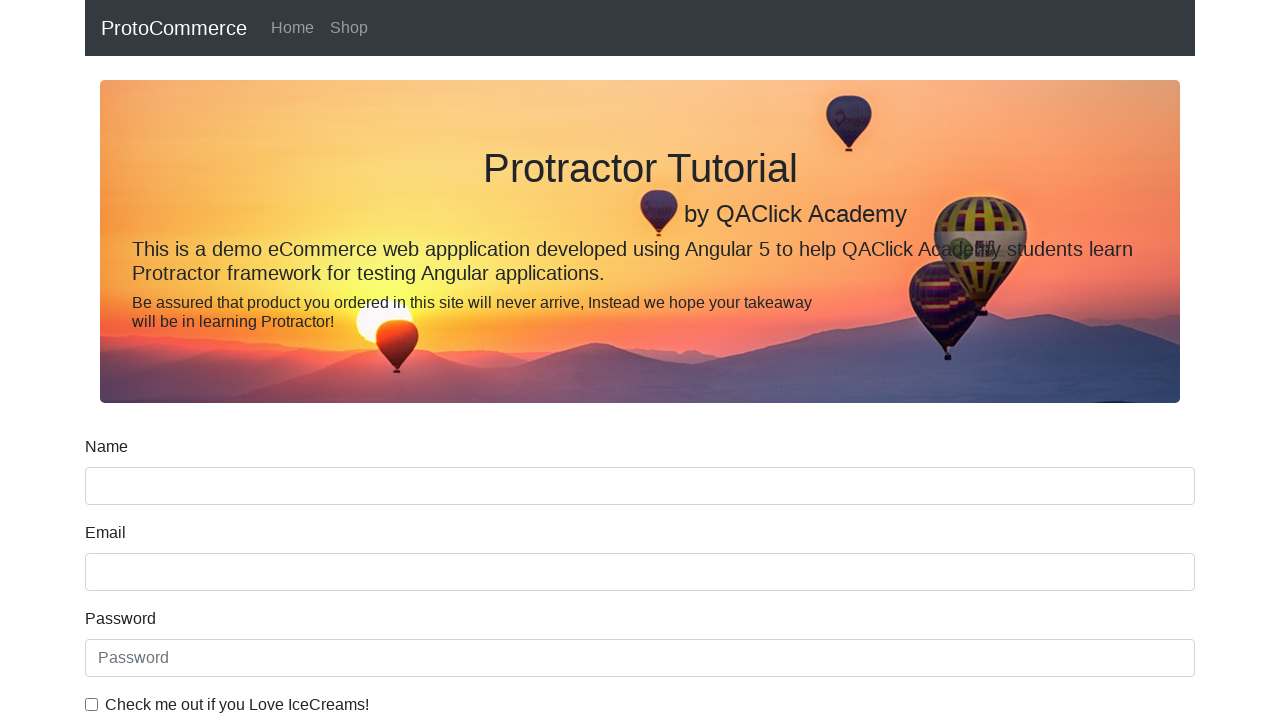

Filled name field with 'Damini' on input[name='name']
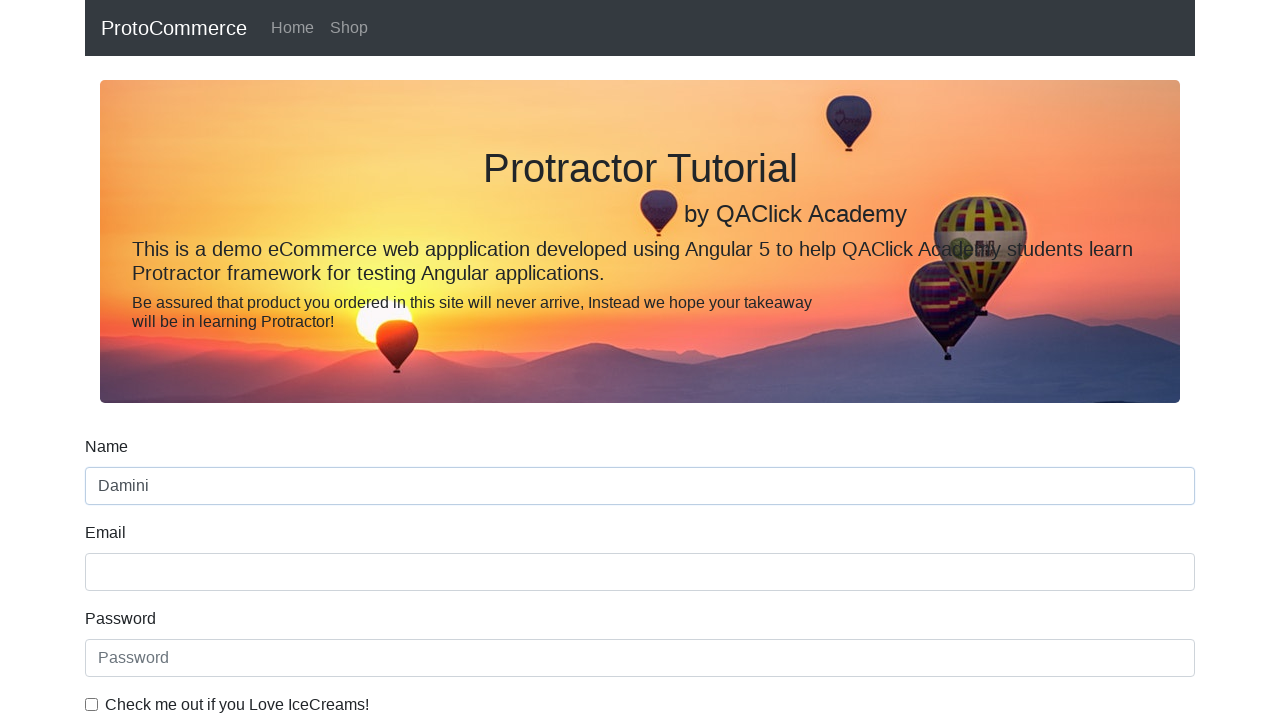

Filled email field with 'damini.test@example.com' on input[name='email']
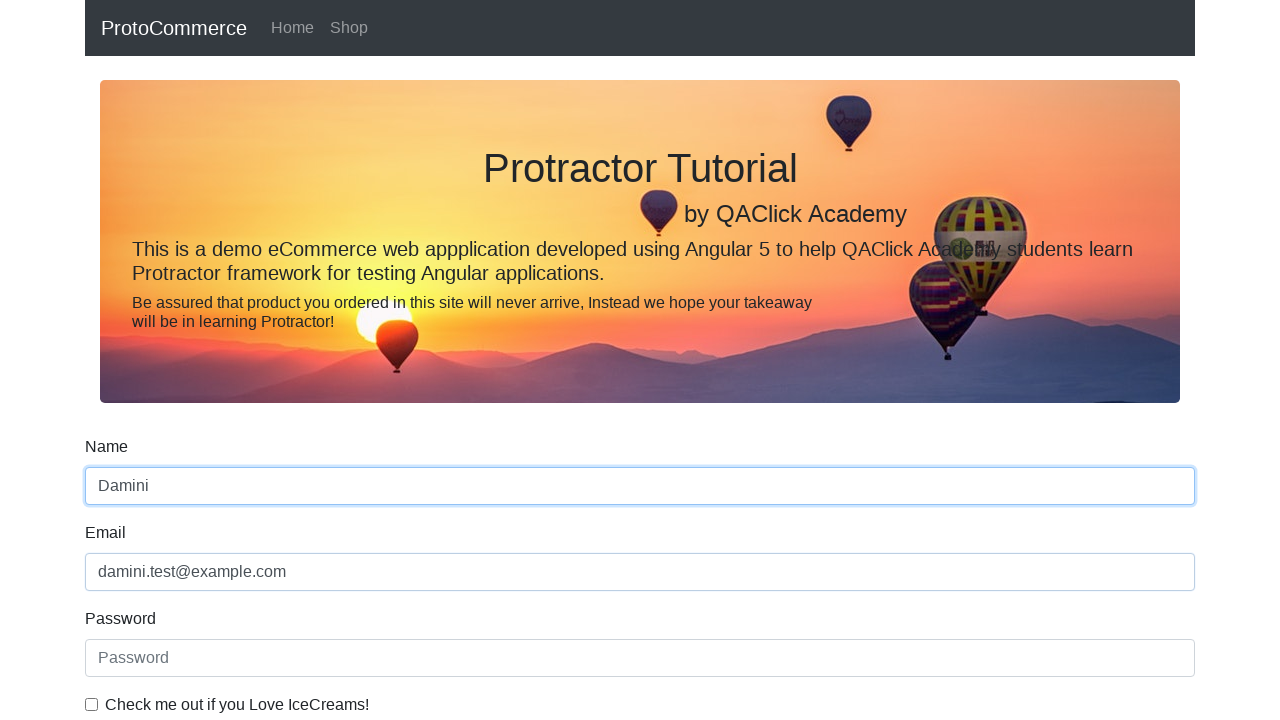

Filled password field with 'Damini@123' on #exampleInputPassword1
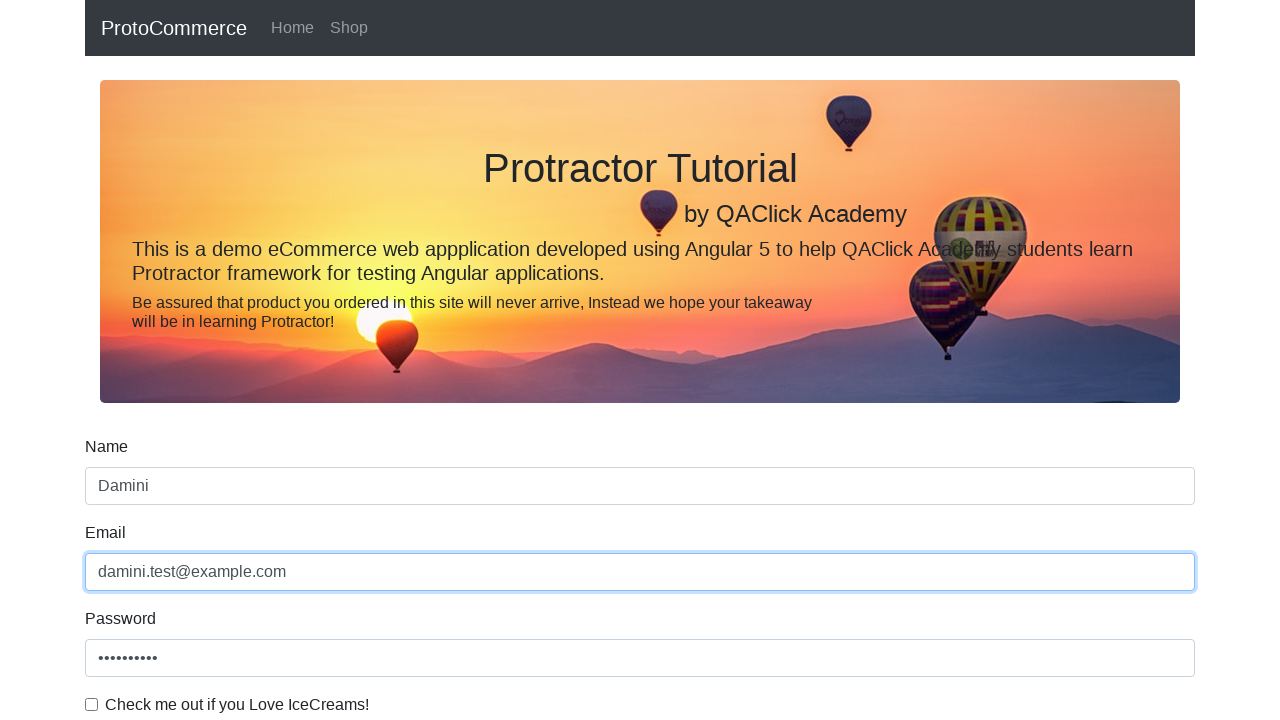

Checked the checkbox at (92, 704) on #exampleCheck1
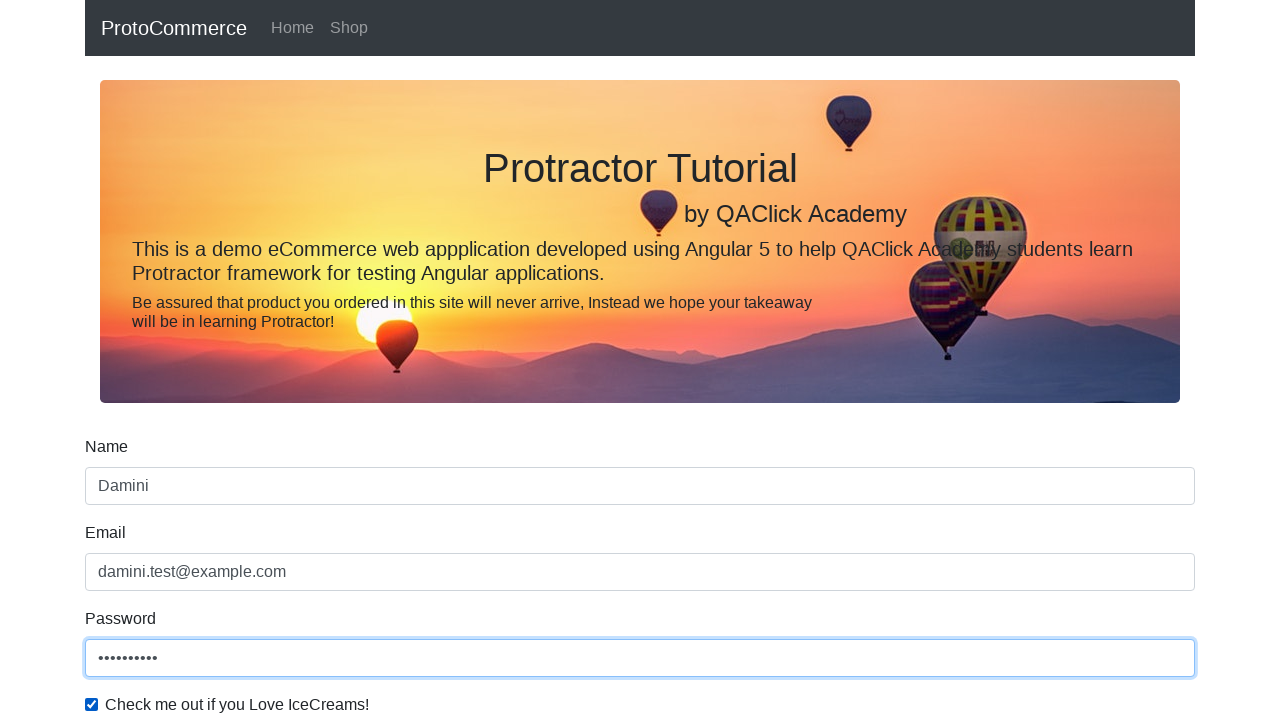

Selected 'Female' option from gender dropdown on #exampleFormControlSelect1
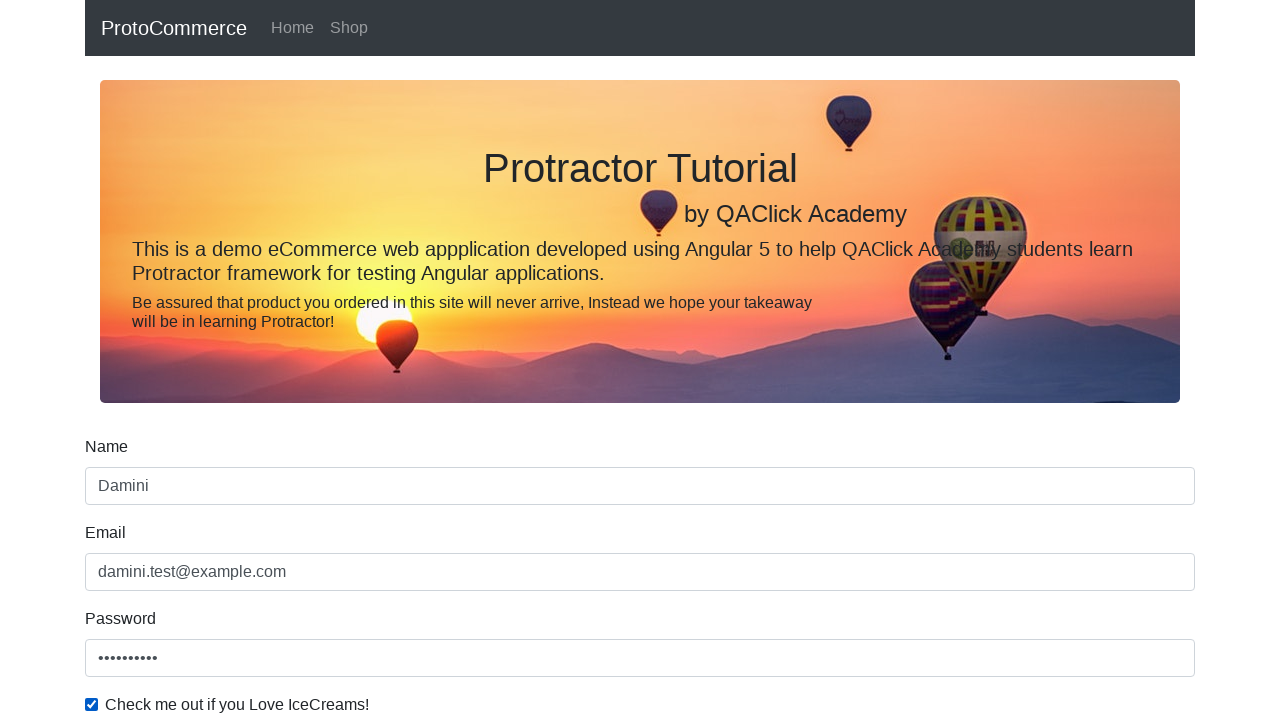

Selected employment status radio button at (238, 360) on #inlineRadio1
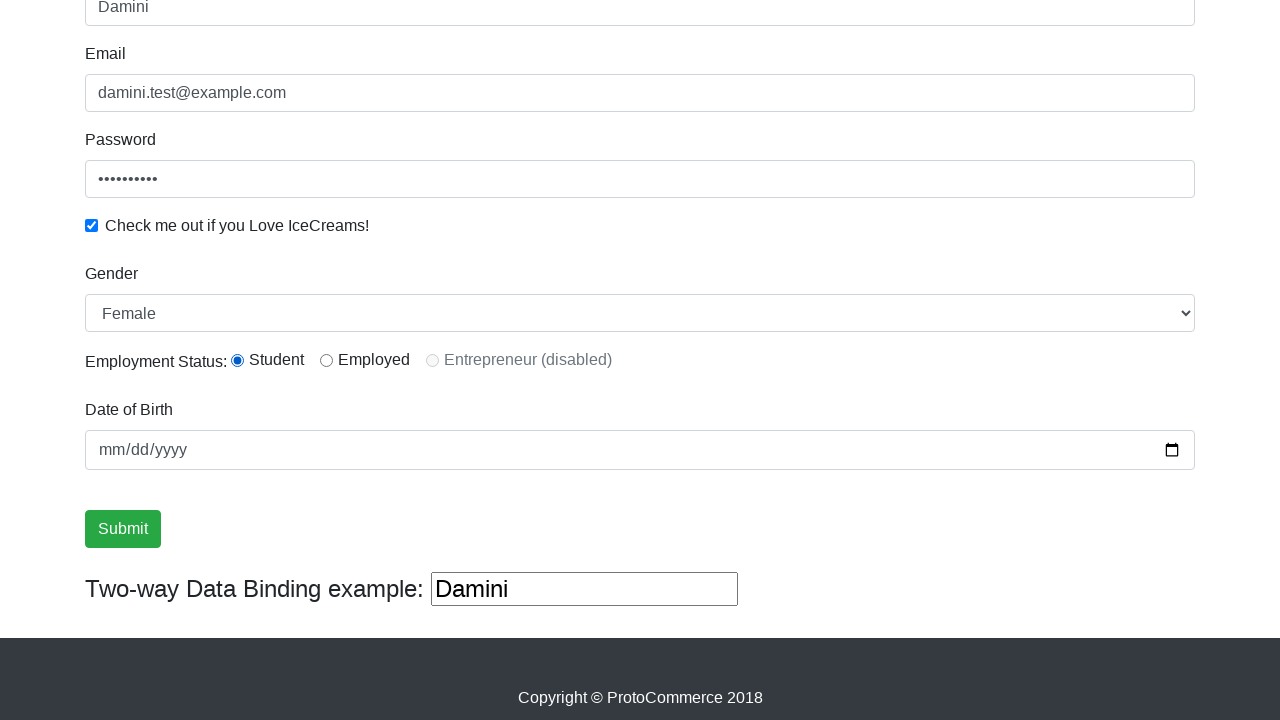

Filled birthdate field with '1994-07-23' on input[name='bday']
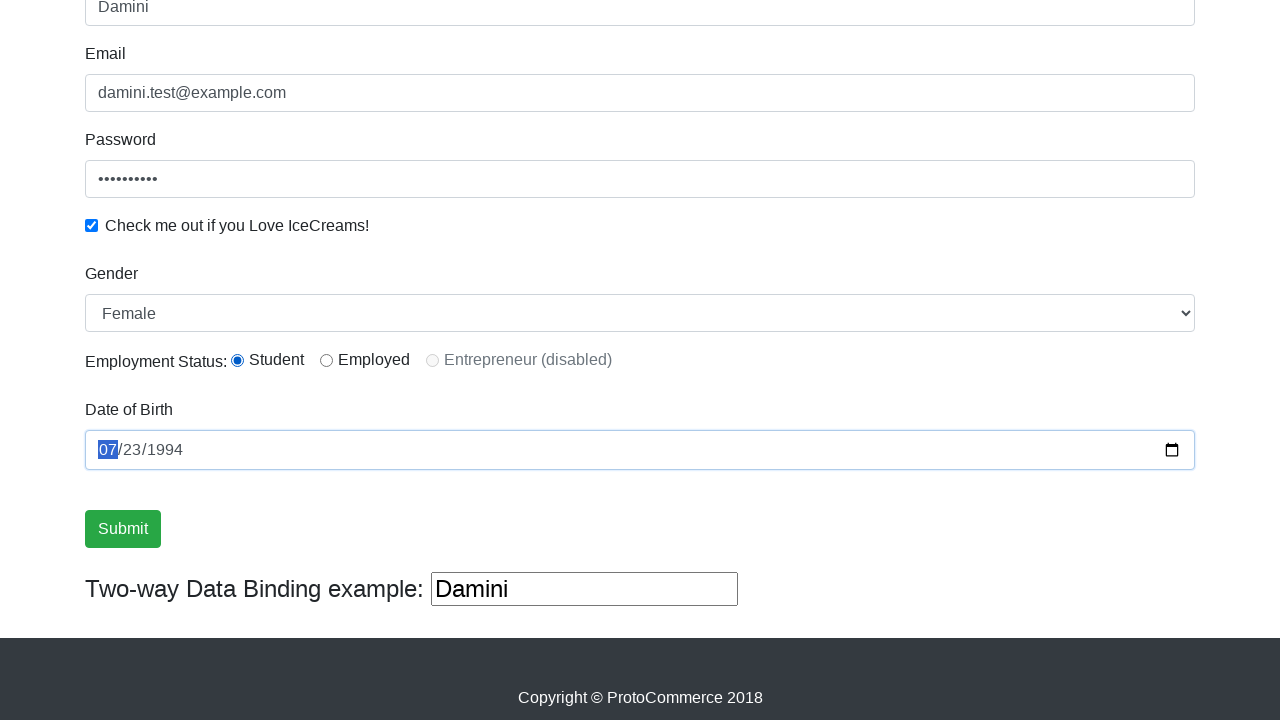

Submitted the form by clicking success button at (123, 529) on input.btn.btn-success
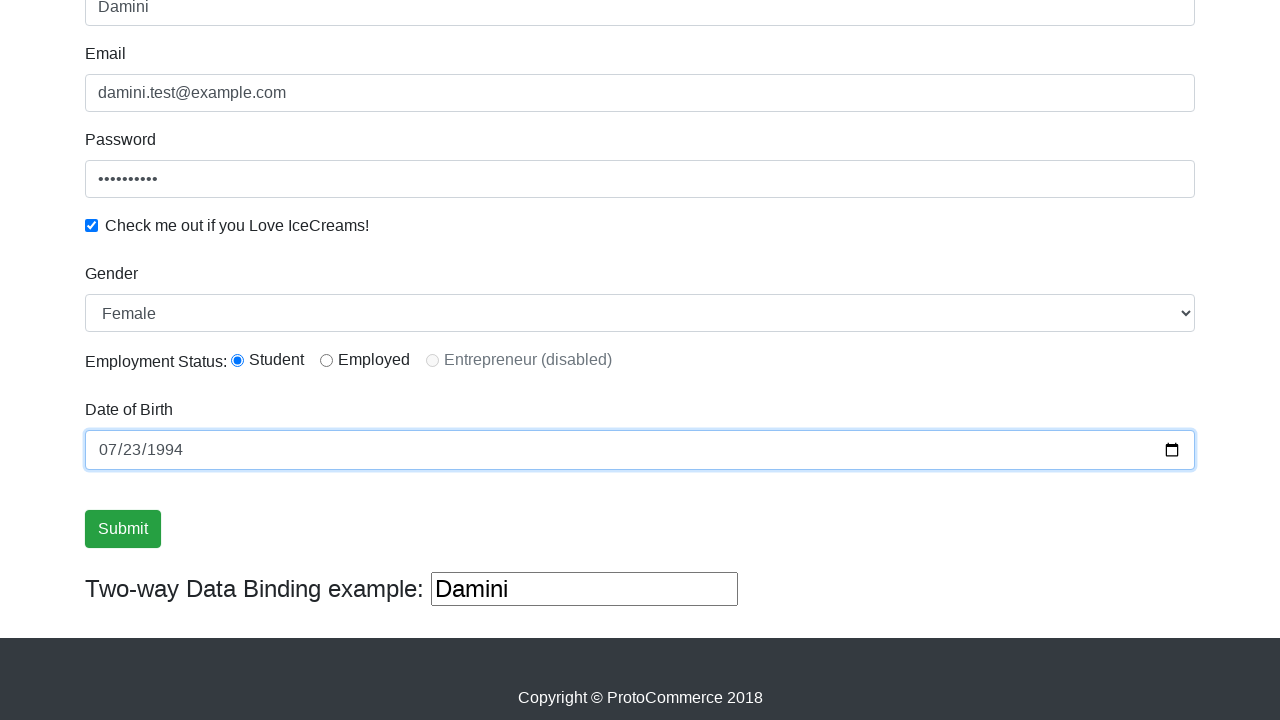

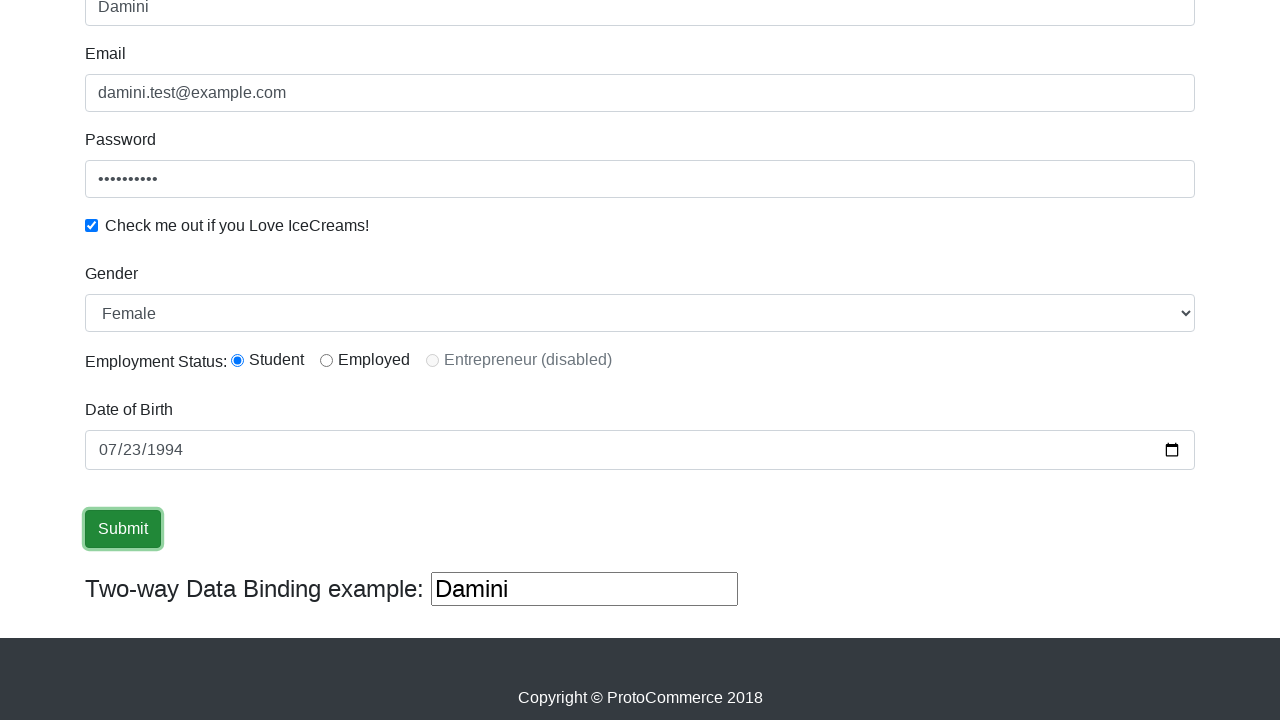